Tests handling of a JavaScript confirm dialog with confirm and cancel buttons, dismissing the dialog

Starting URL: https://the-internet.herokuapp.com/javascript_alerts

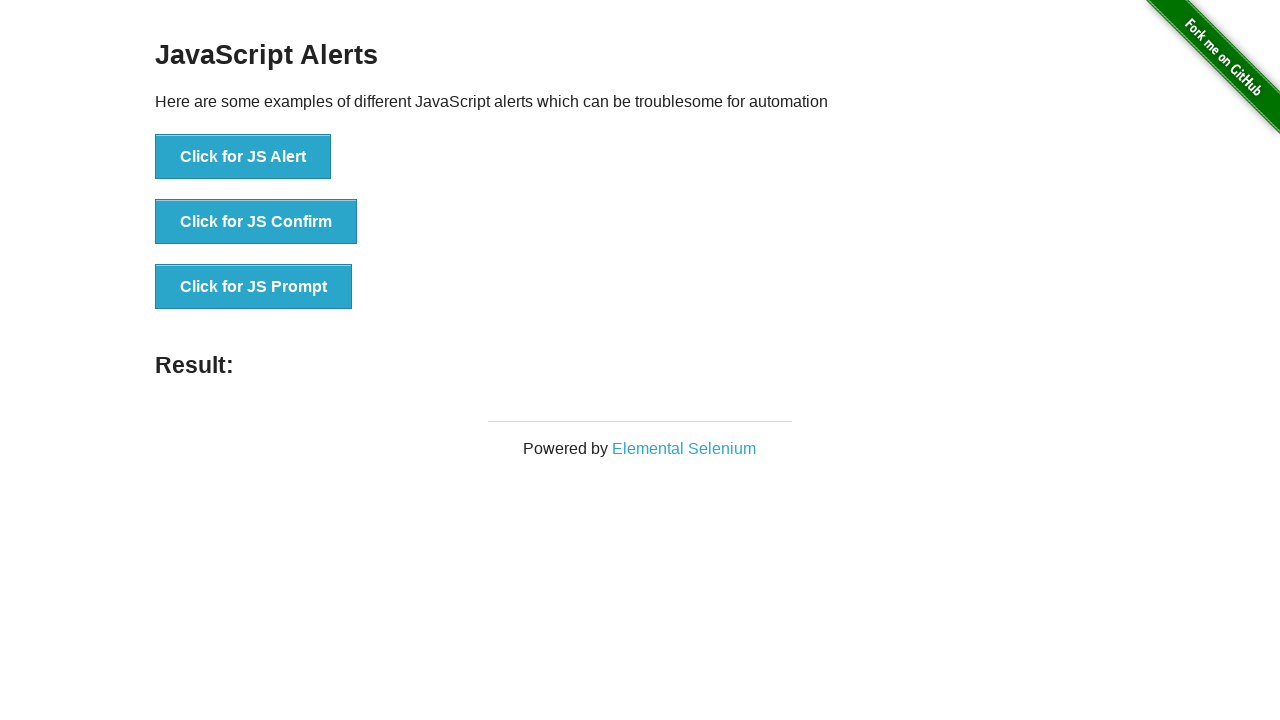

Set up dialog handler to dismiss confirm dialogs
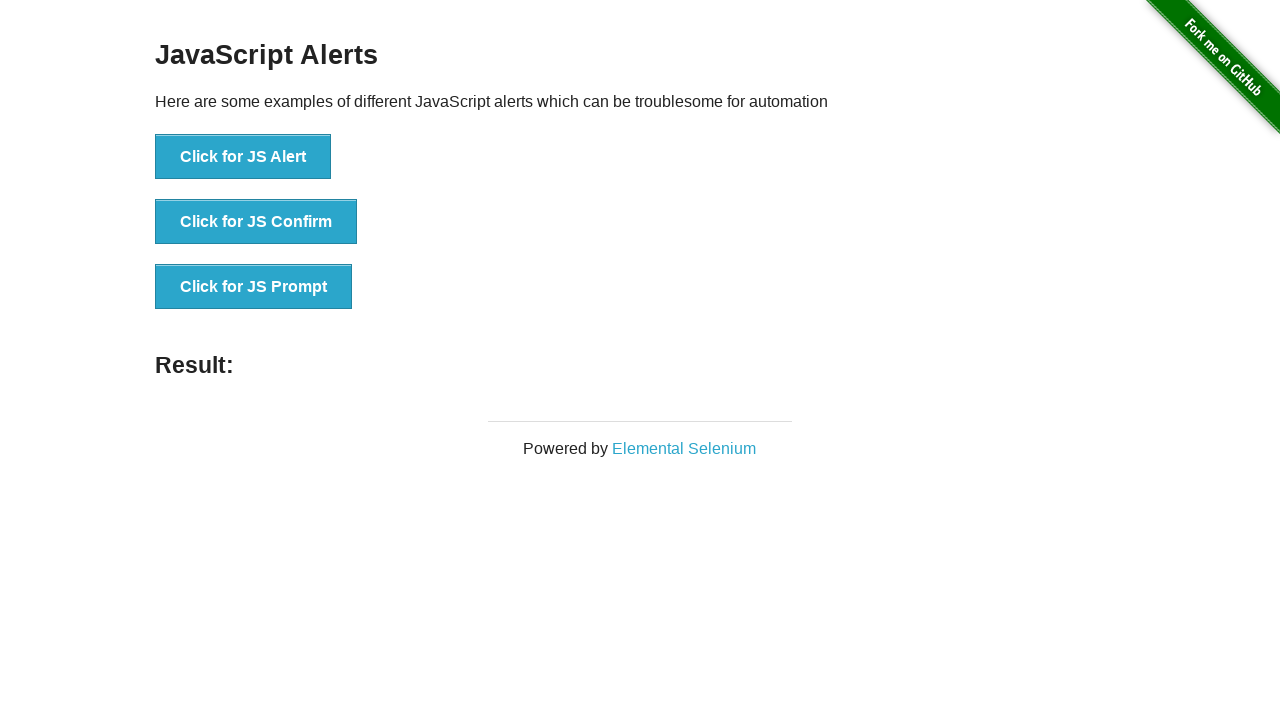

Clicked button to trigger JS confirm dialog at (256, 222) on xpath=//button[text()='Click for JS Confirm']
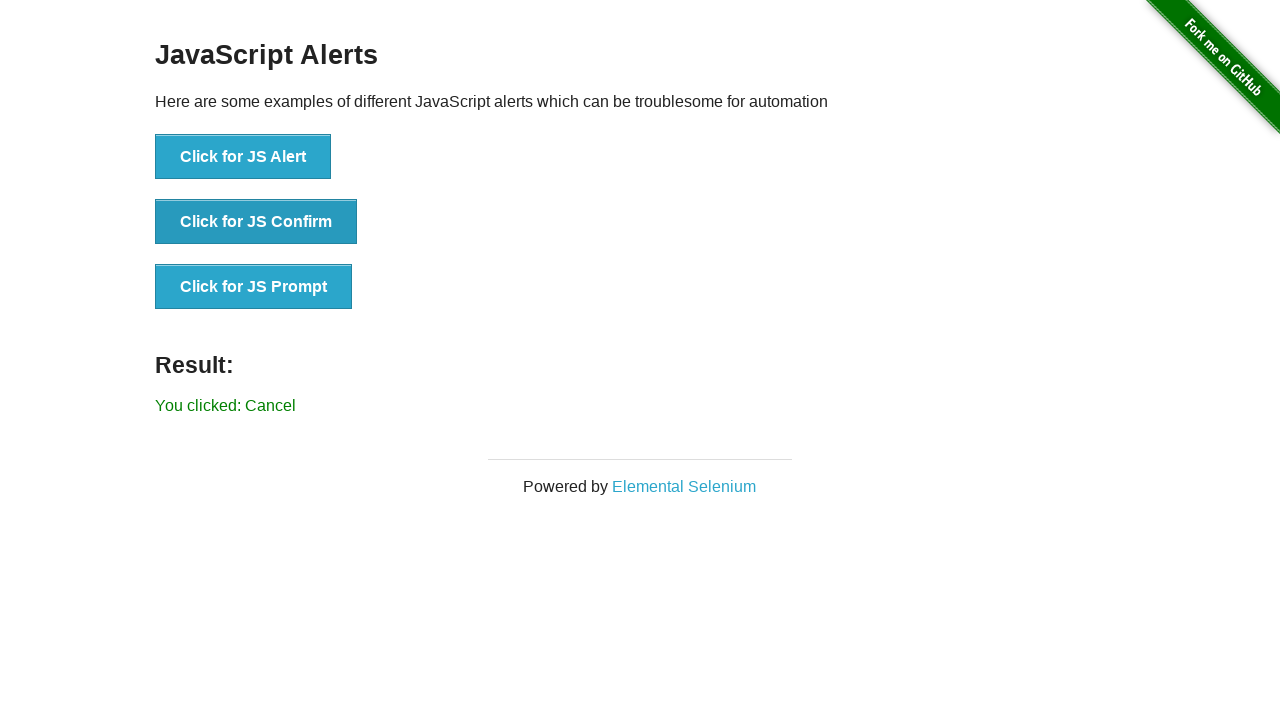

Result text appeared after dismissing confirm dialog
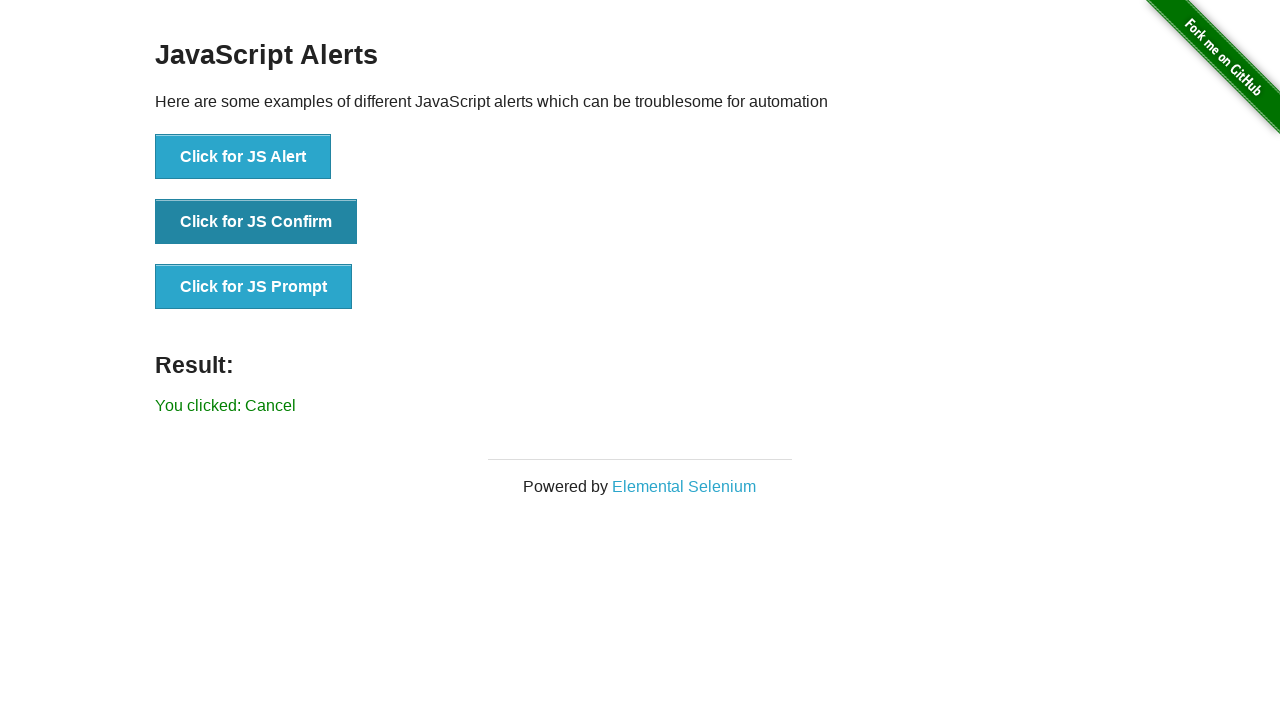

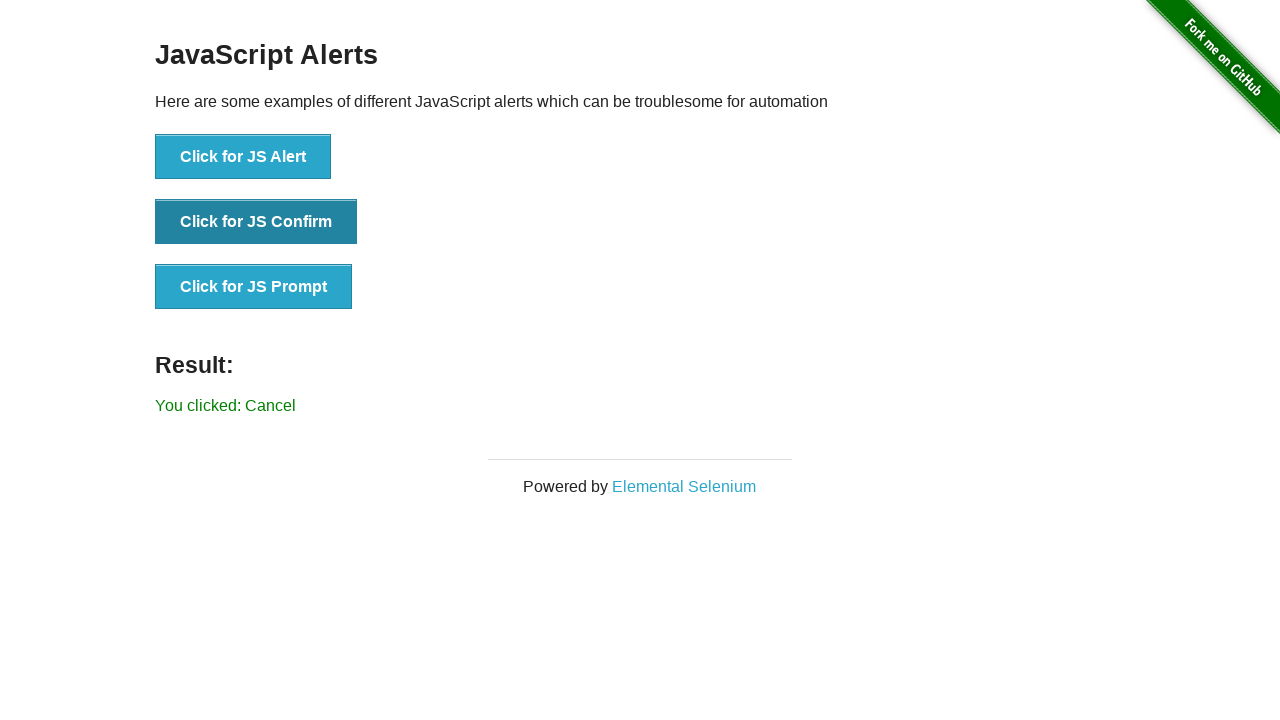